Tests clicking the primary button on the sign-in page

Starting URL: https://moneyway.fly.dev/users/sign_in

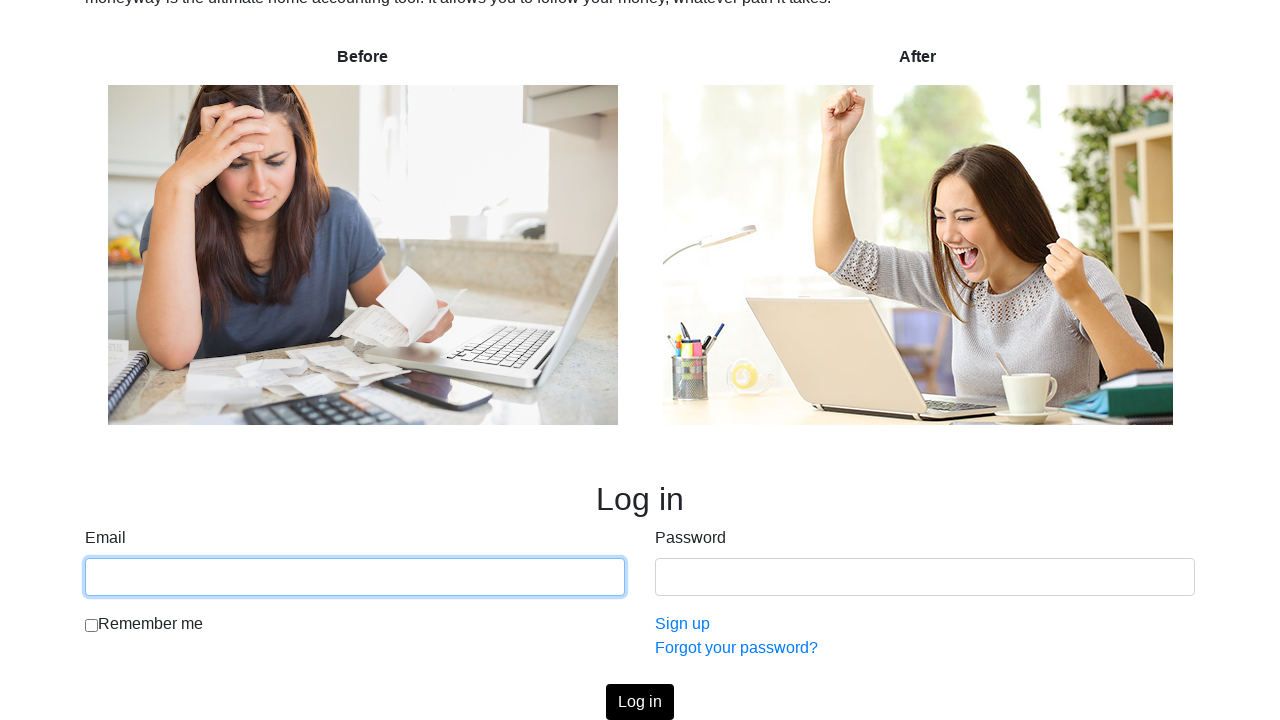

Navigated to sign-in page
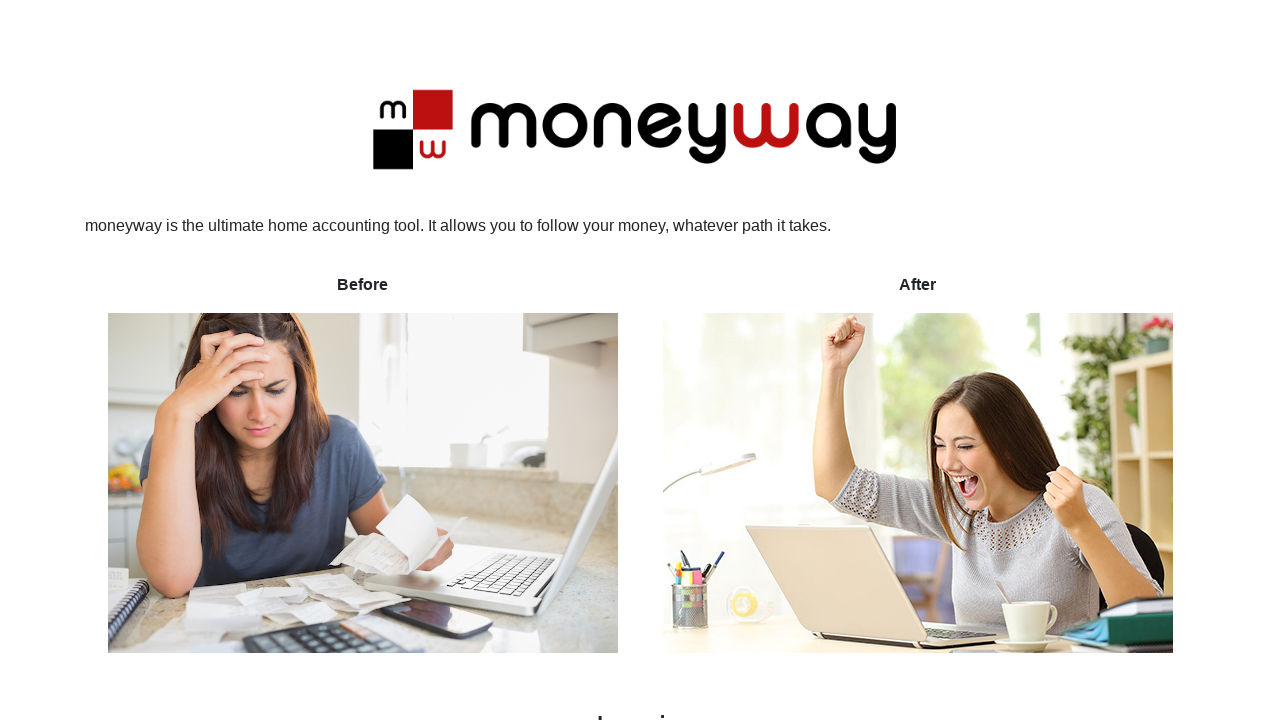

Clicked the primary button on the sign-in page at (640, 702) on .btn-primary
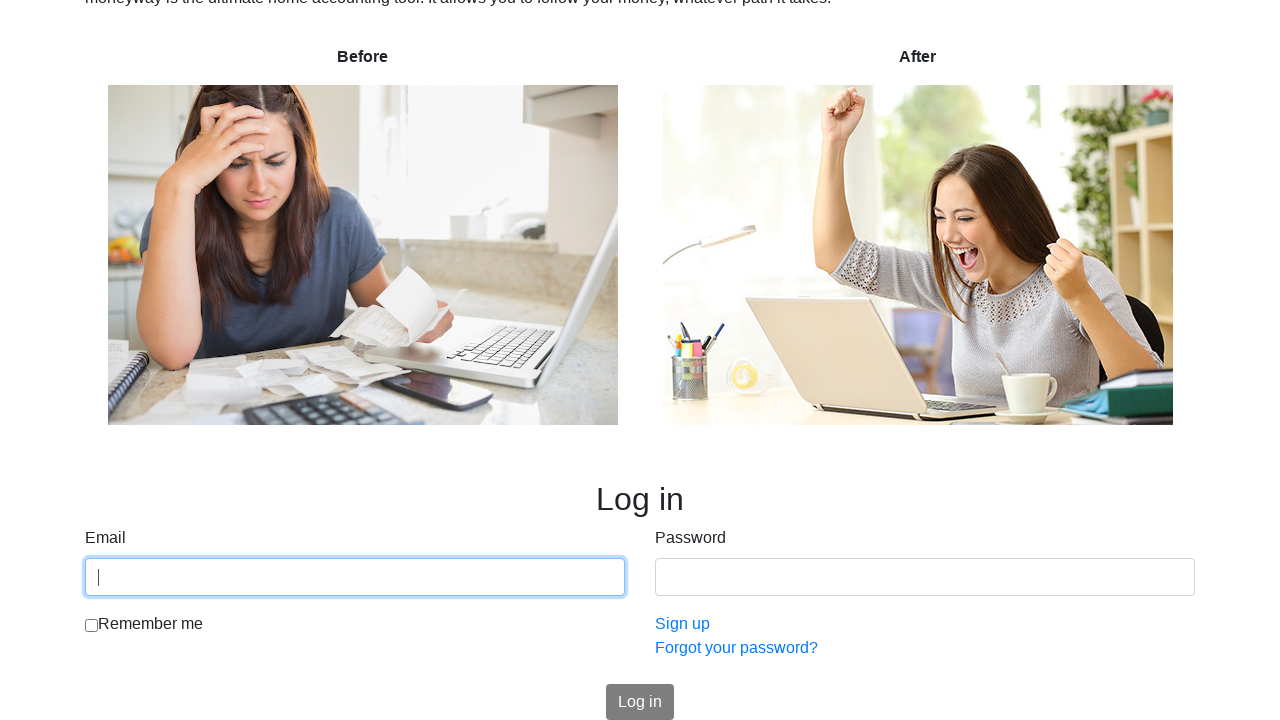

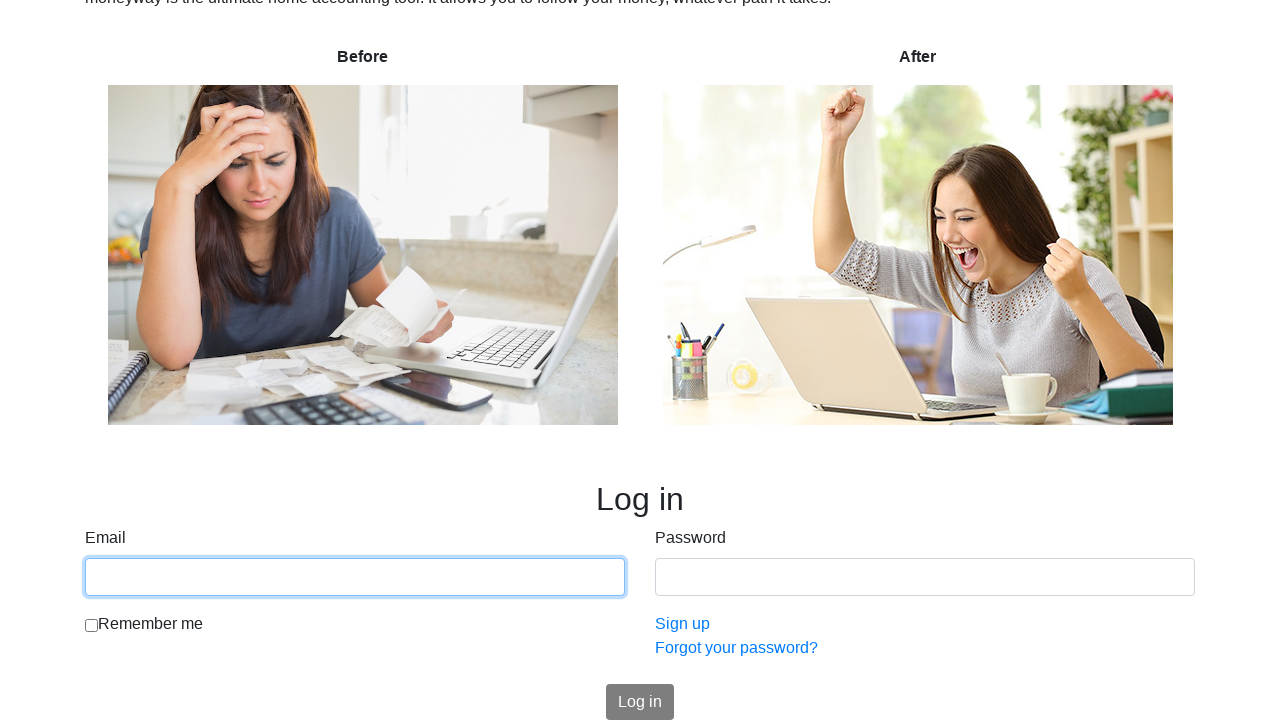